Tests a page that has a delayed button activation - waits for the "verify" button to become clickable, clicks it, and verifies that a success message is displayed.

Starting URL: http://suninjuly.github.io/wait2.html

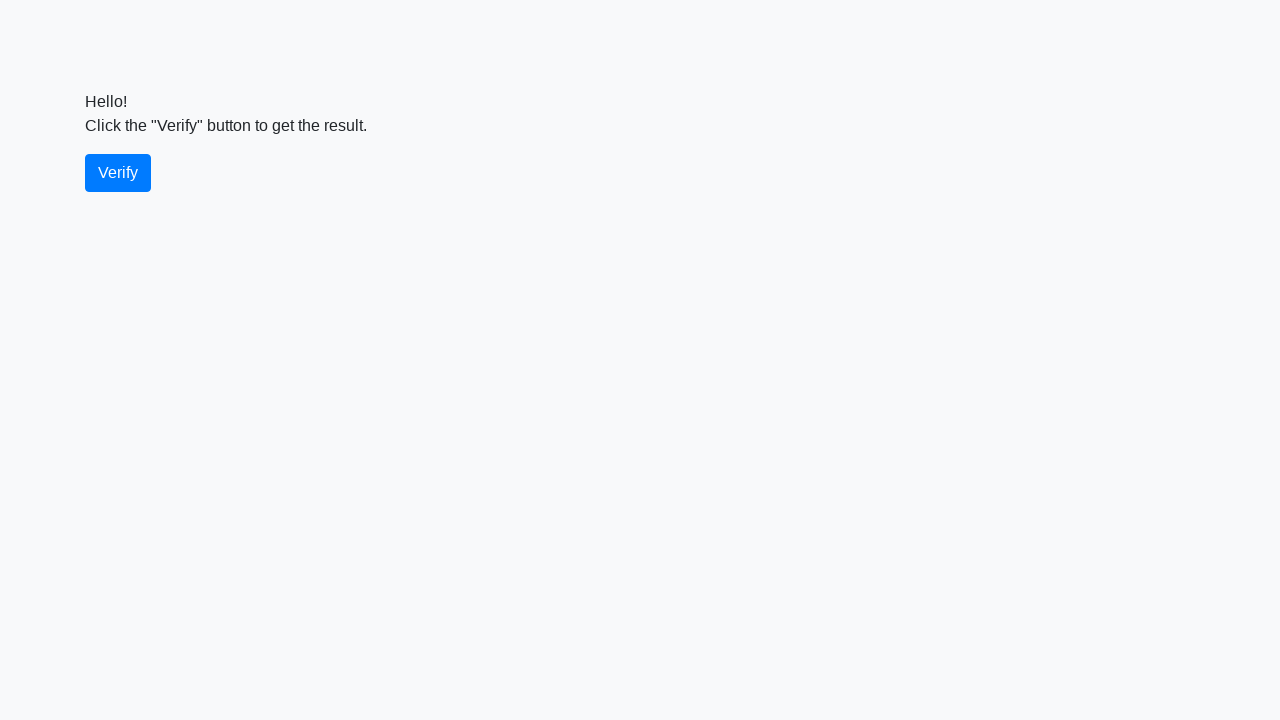

Waited for verify button to become visible
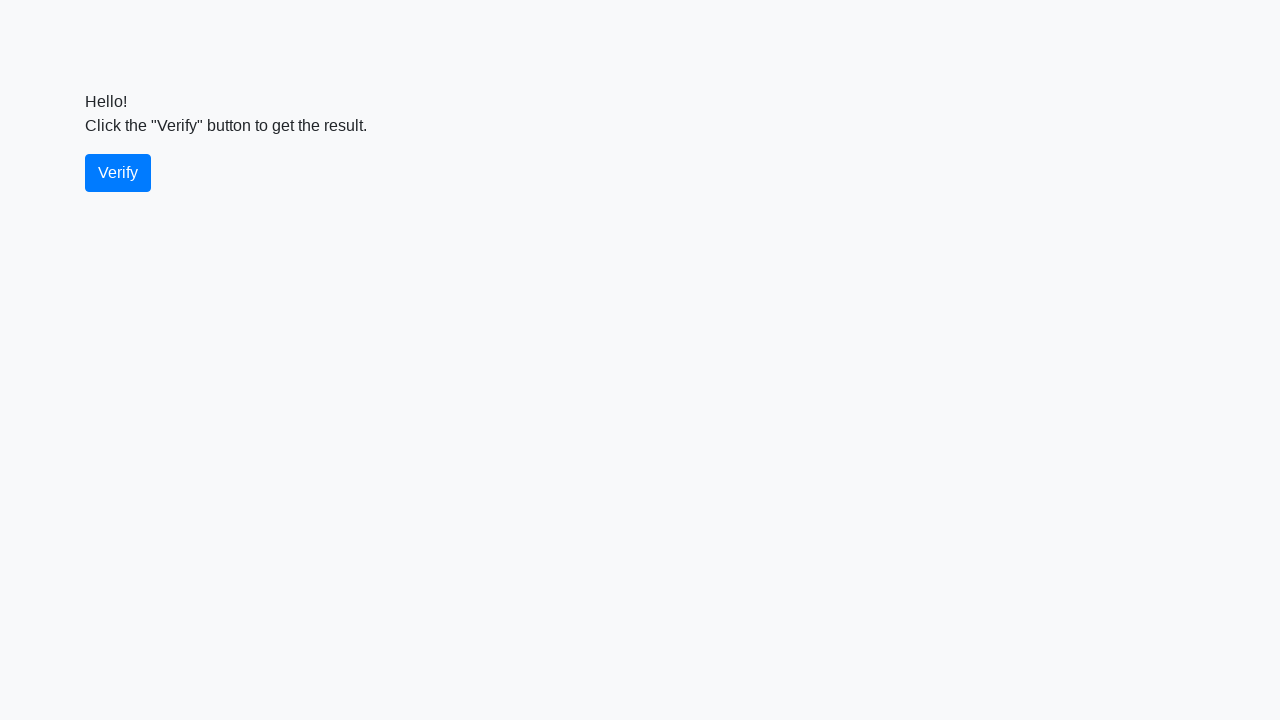

Clicked the verify button at (118, 173) on #verify
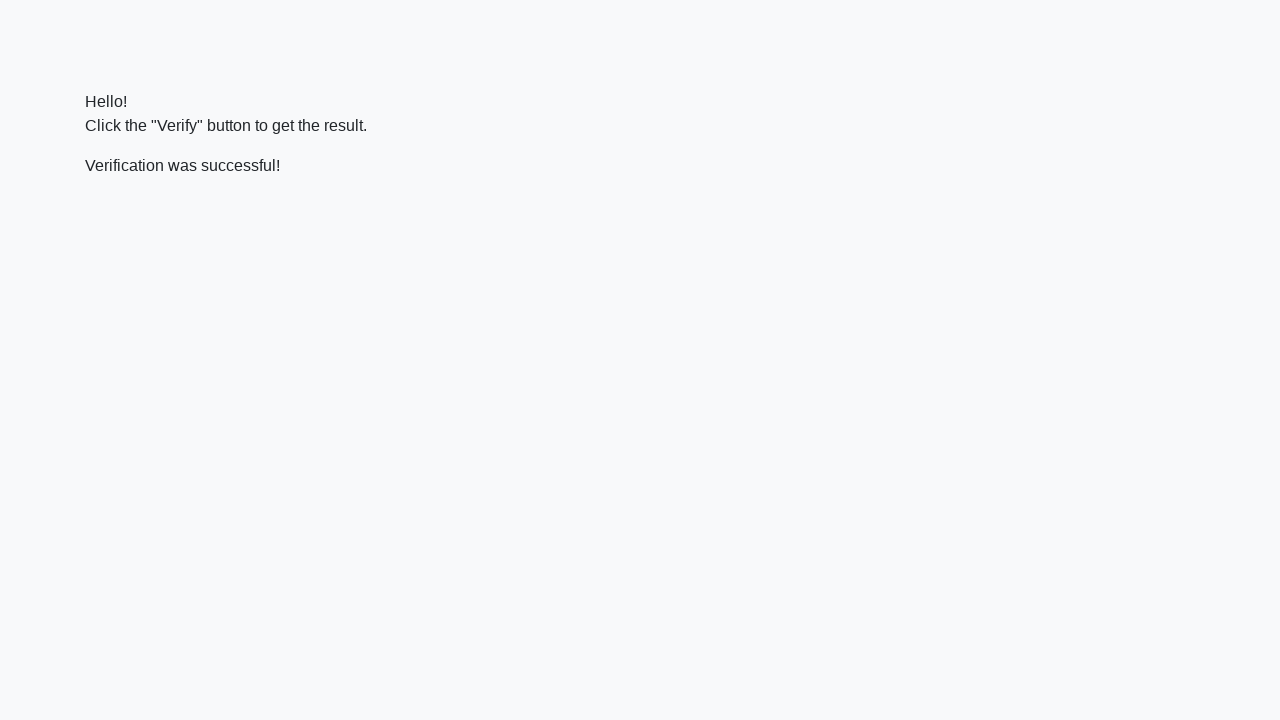

Waited for success message to become visible
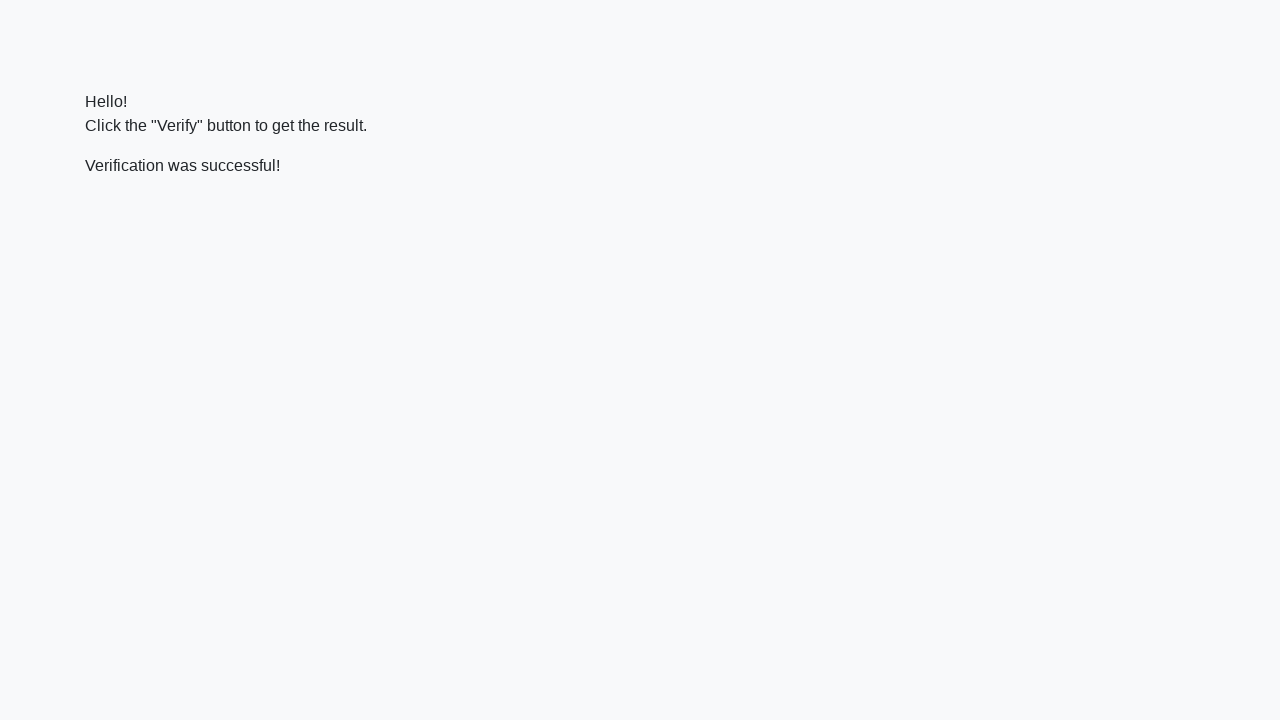

Verified that success message contains 'successful'
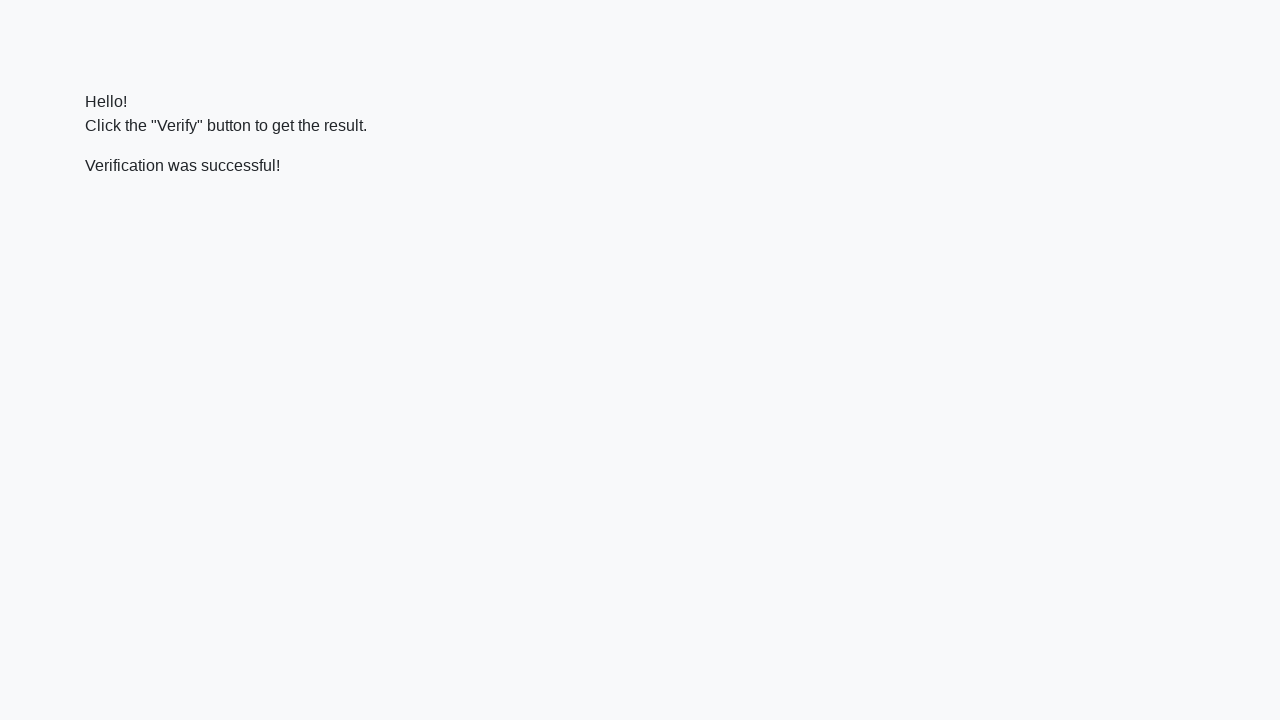

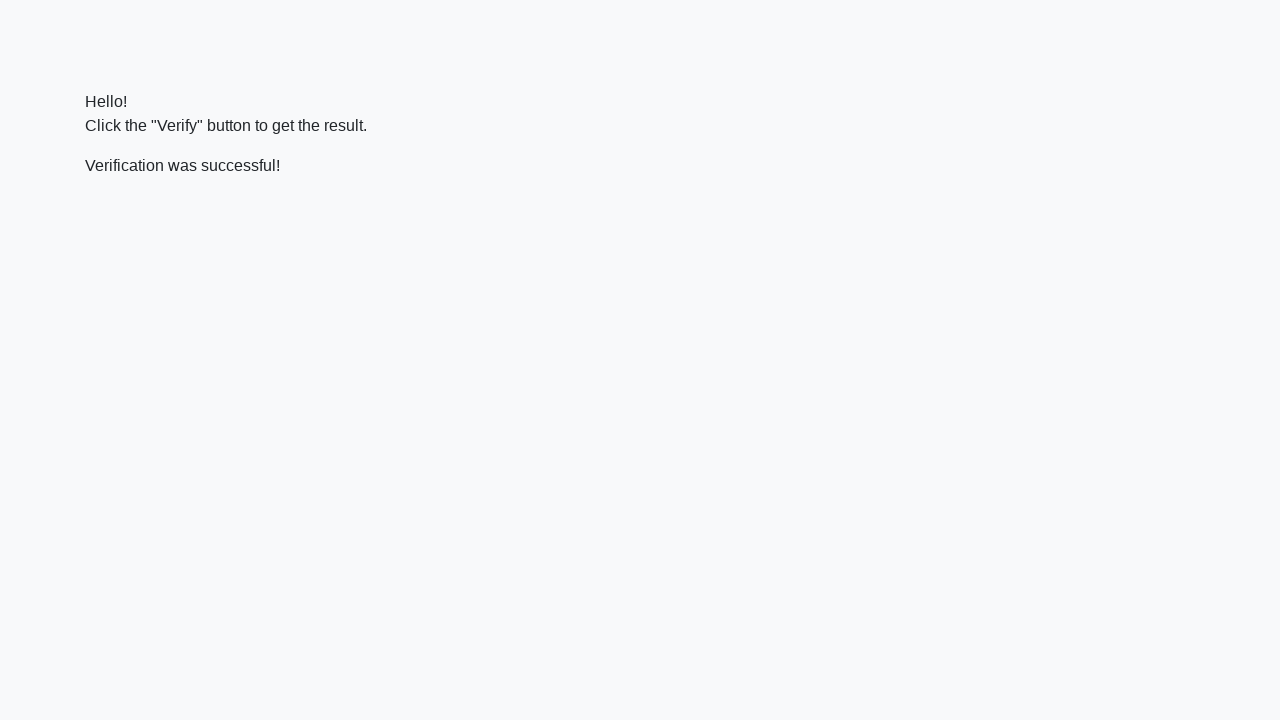